Tests language switching from Polish to English by clicking the English language link and verifying the page title changes

Starting URL: http://ludowe.instrumenty.edu.pl/pl/o-projekcie

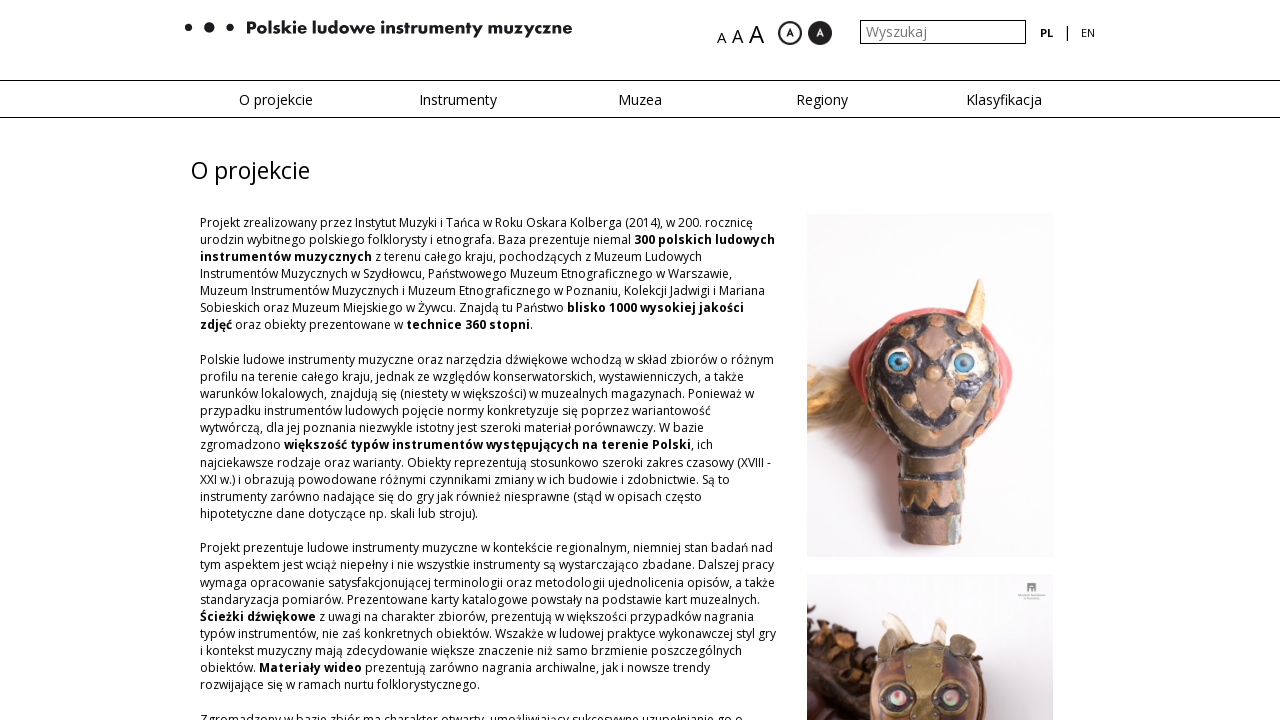

Clicked English language link to switch from Polish to English at (1088, 33) on a[href='/en/about']
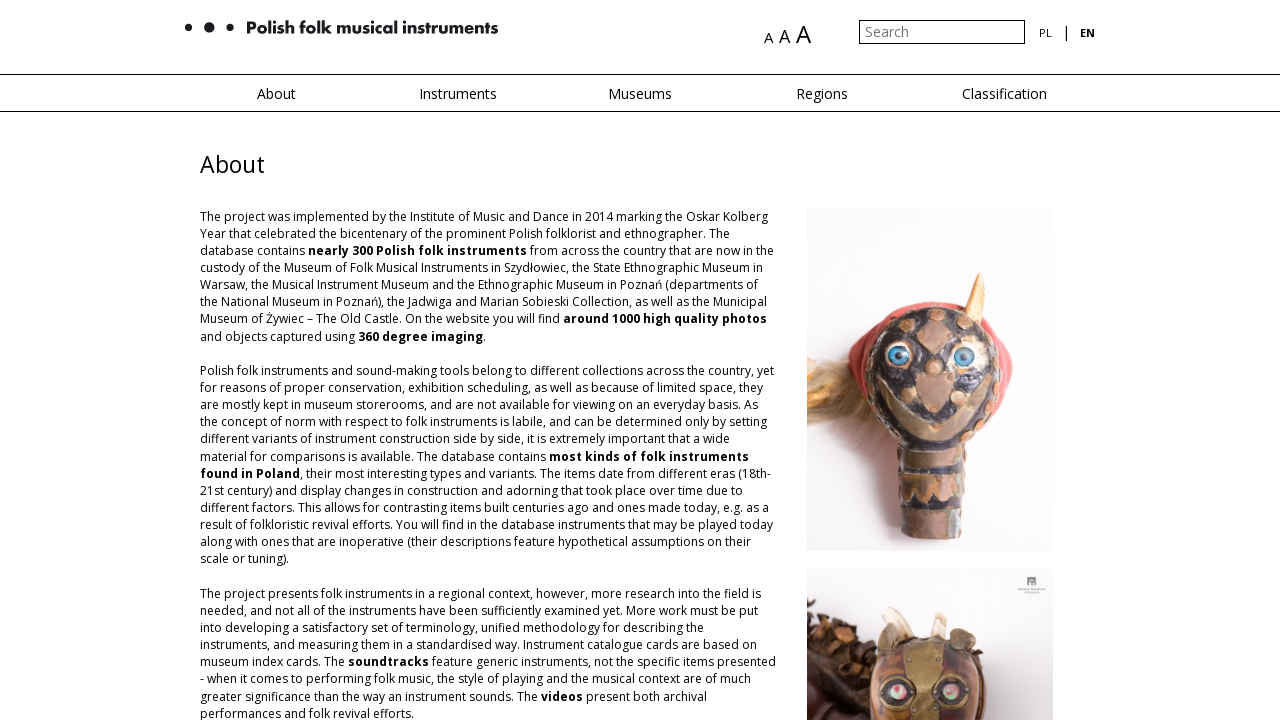

Page loaded and main heading element is visible after language switch
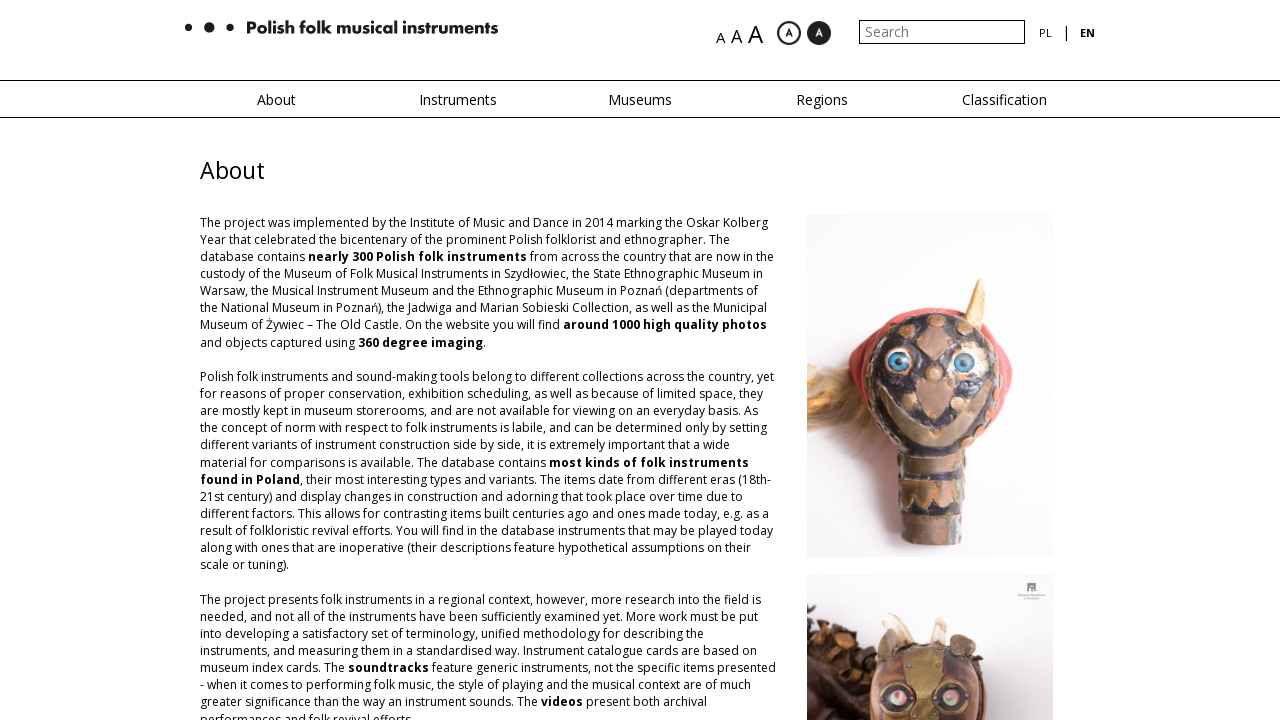

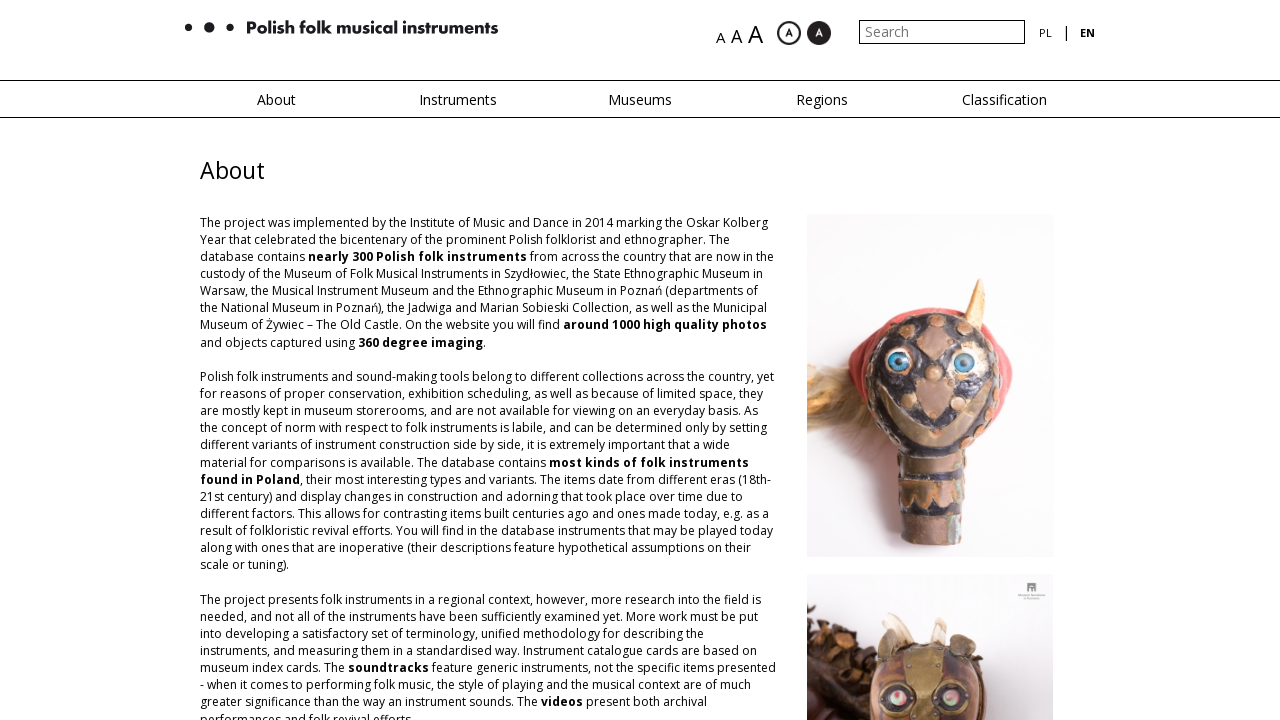